Tests the employee manager application by adding a new employee and filling in their name, phone number, and title fields

Starting URL: https://devmountain-qa.github.io/employee-manager/1.2_Version/index.html

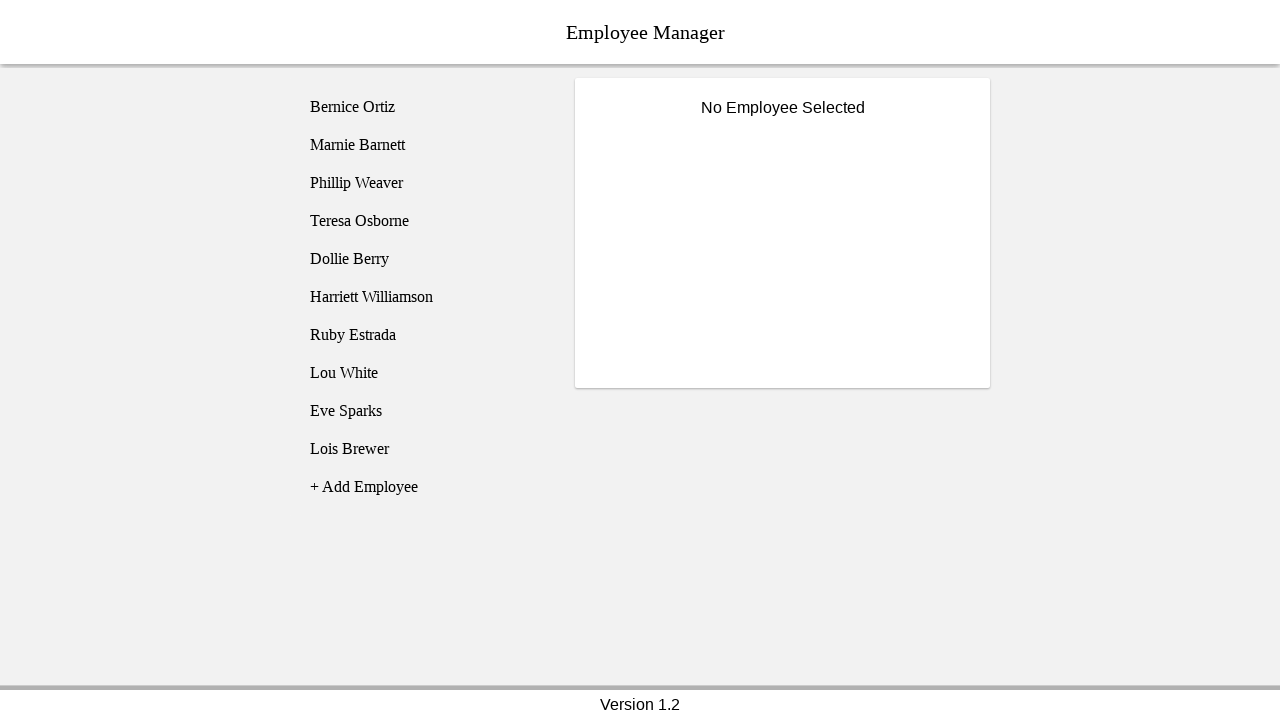

Waited for page header to load
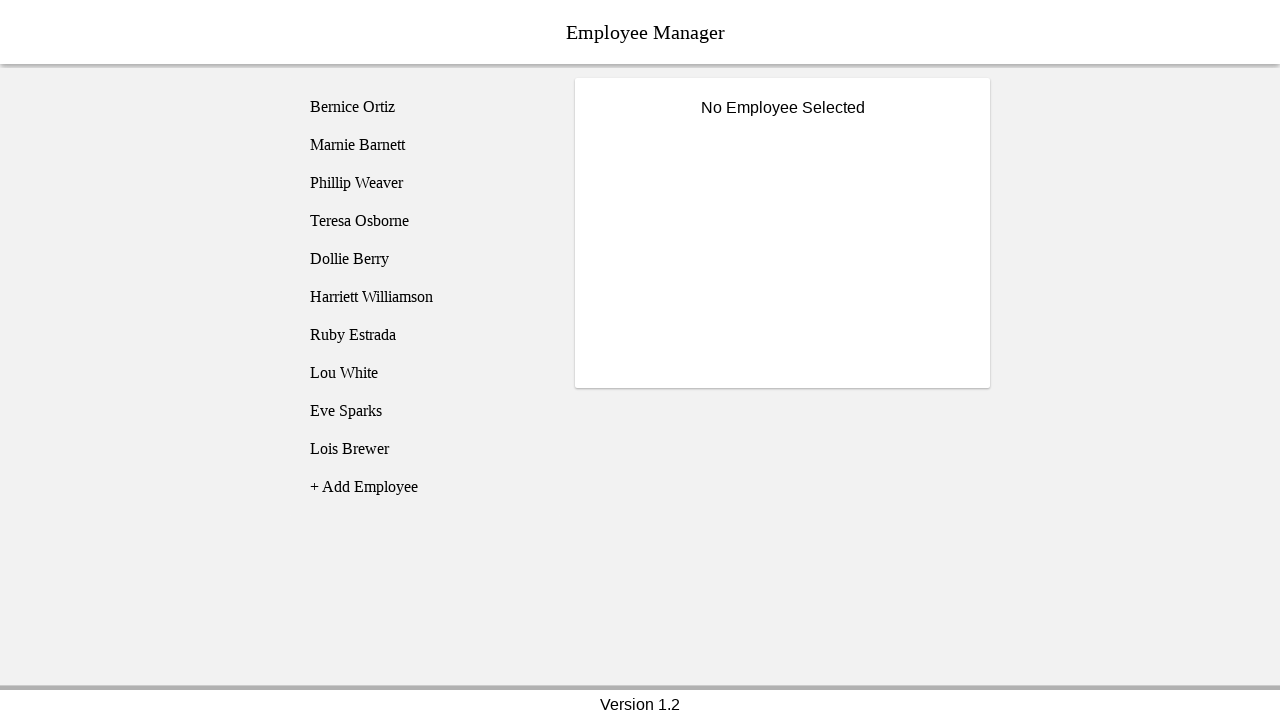

Clicked add employee button at (425, 487) on [name='addEmployee']
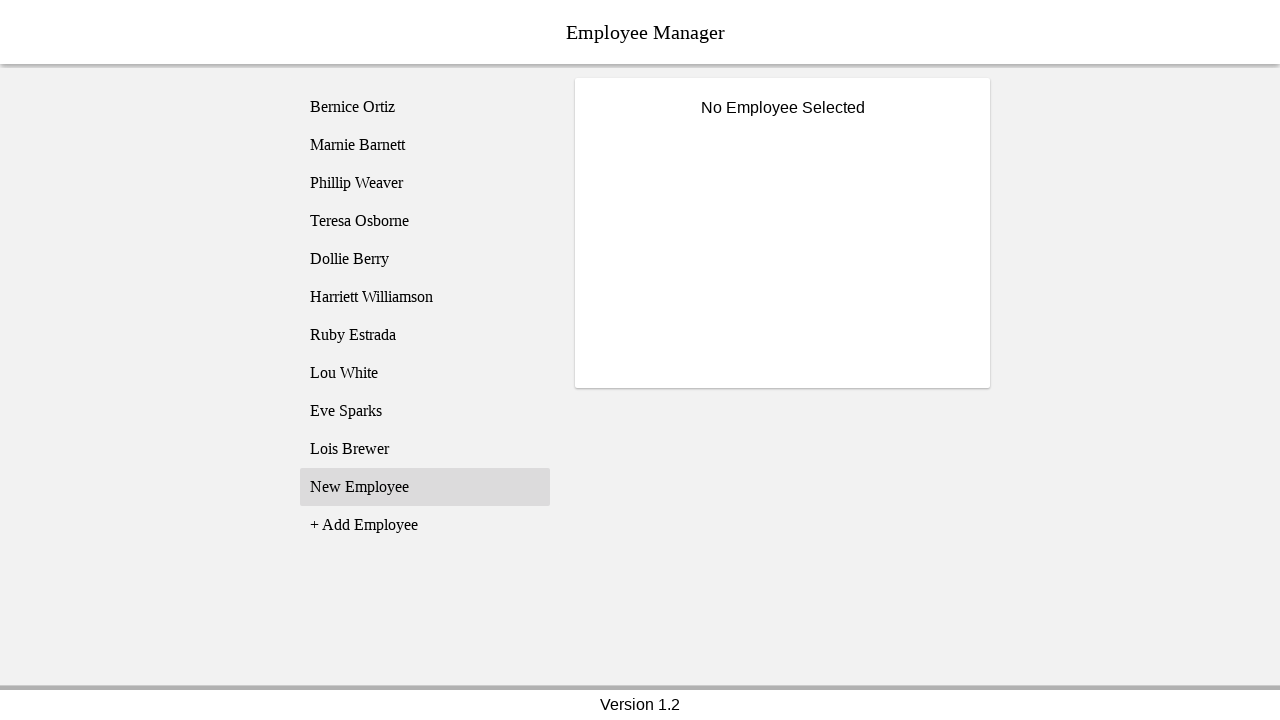

Clicked on new employee entry at (425, 487) on [name='employee11']
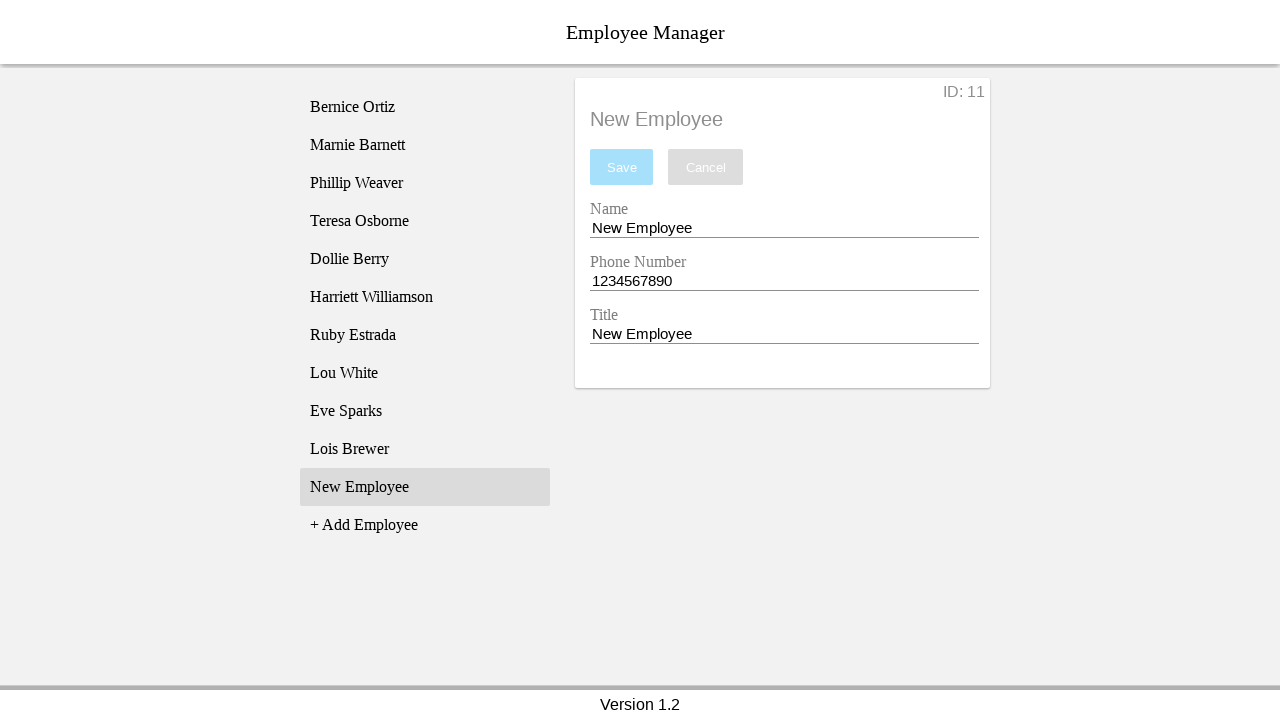

Clicked on name entry field at (784, 228) on input[name='nameEntry']
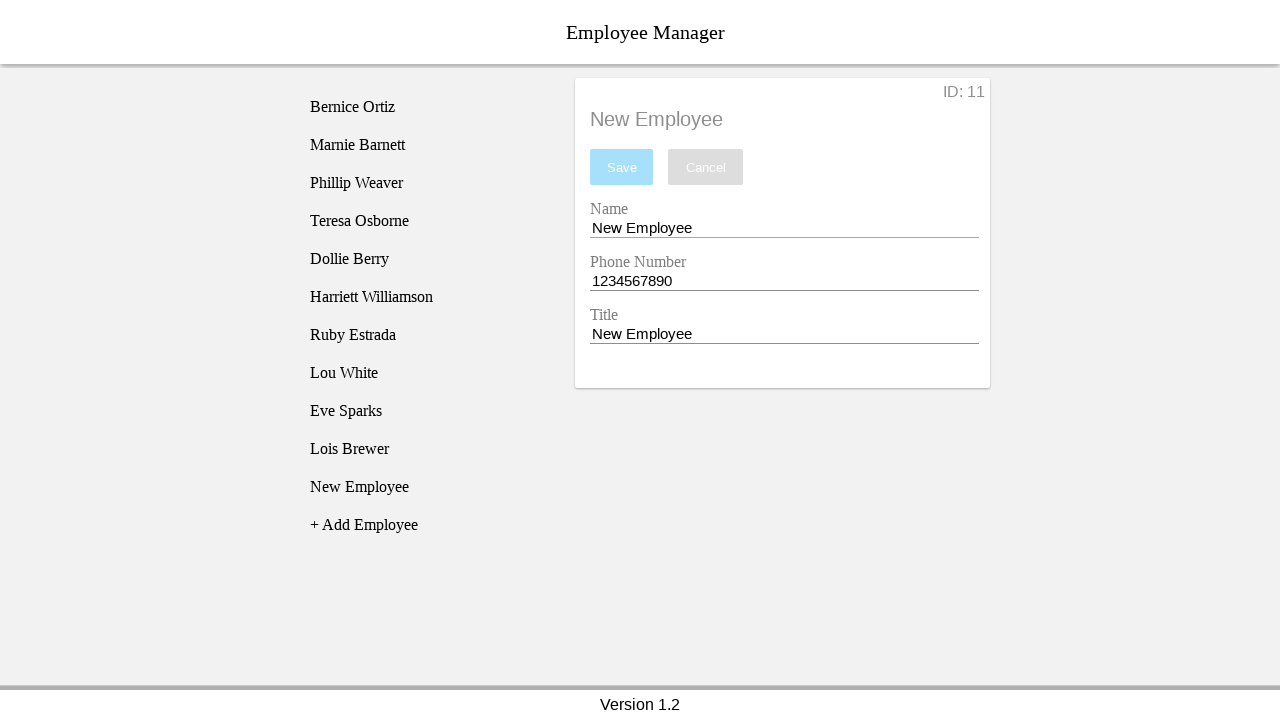

Filled name field with 'John Smith' on input[name='nameEntry']
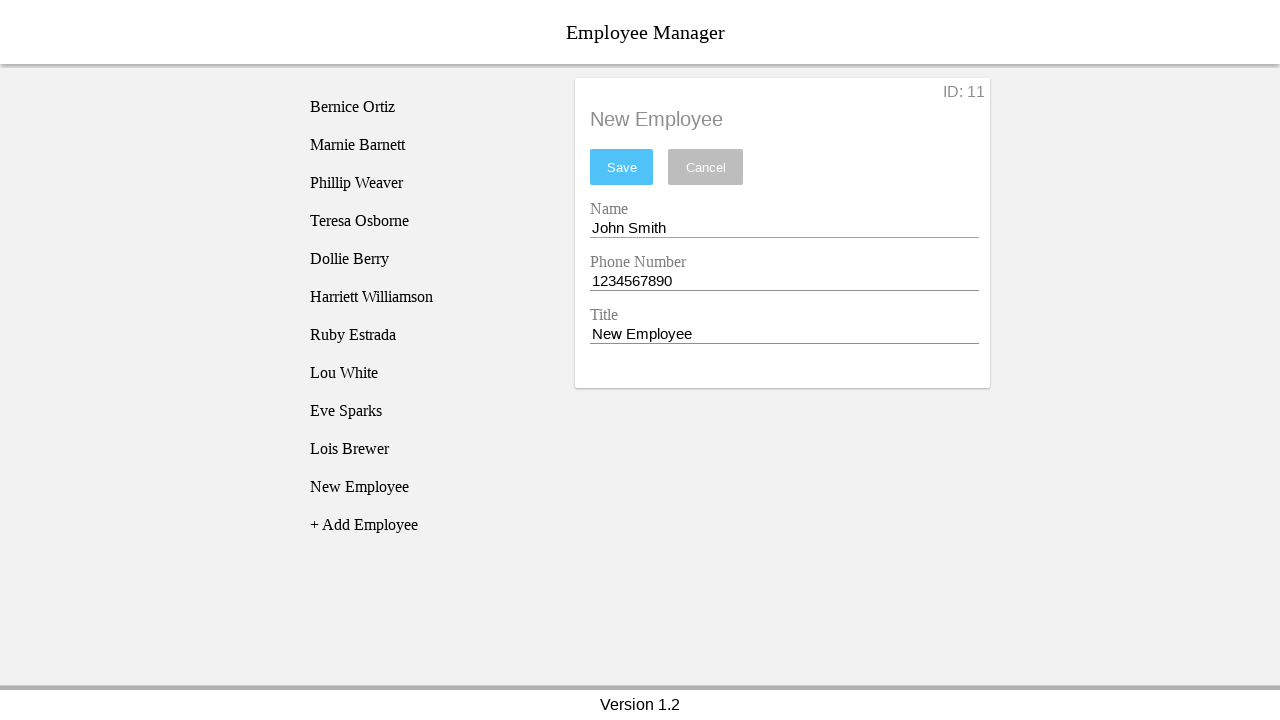

Clicked on phone entry field at (784, 281) on input[name='phoneEntry']
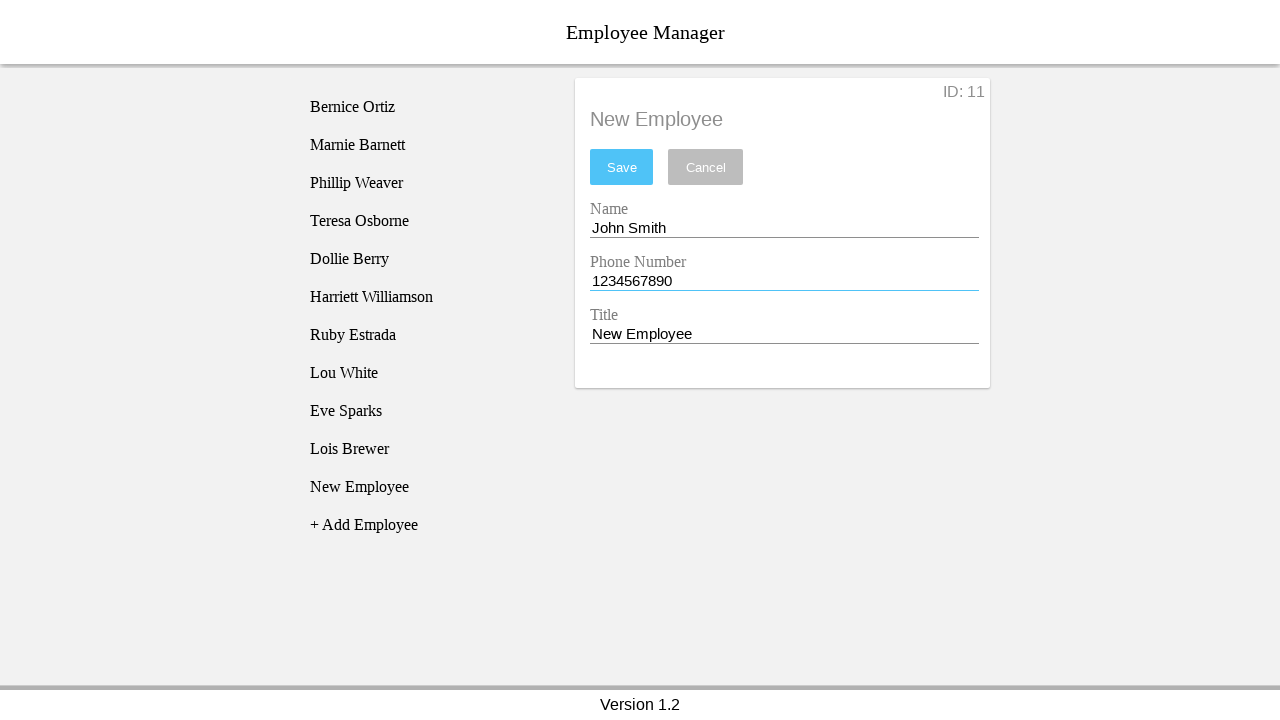

Filled phone field with '555-123-4567' on input[name='phoneEntry']
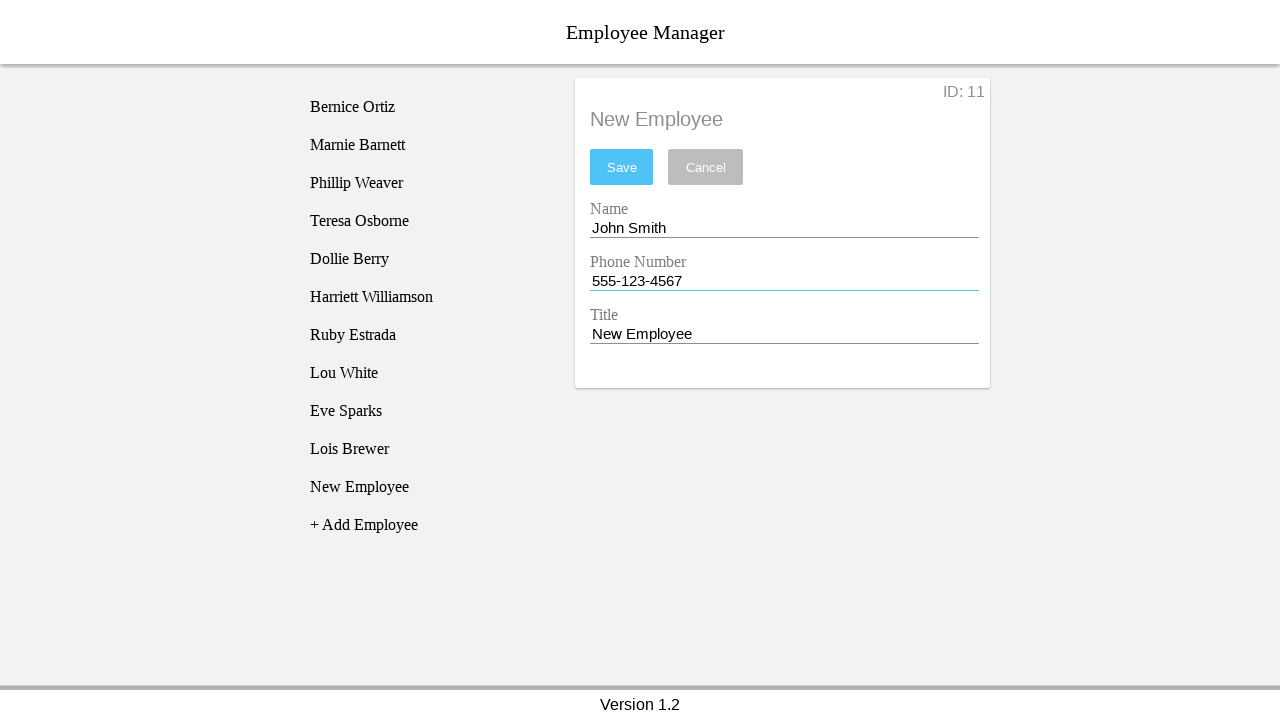

Clicked on title entry field at (784, 334) on input[name='titleEntry']
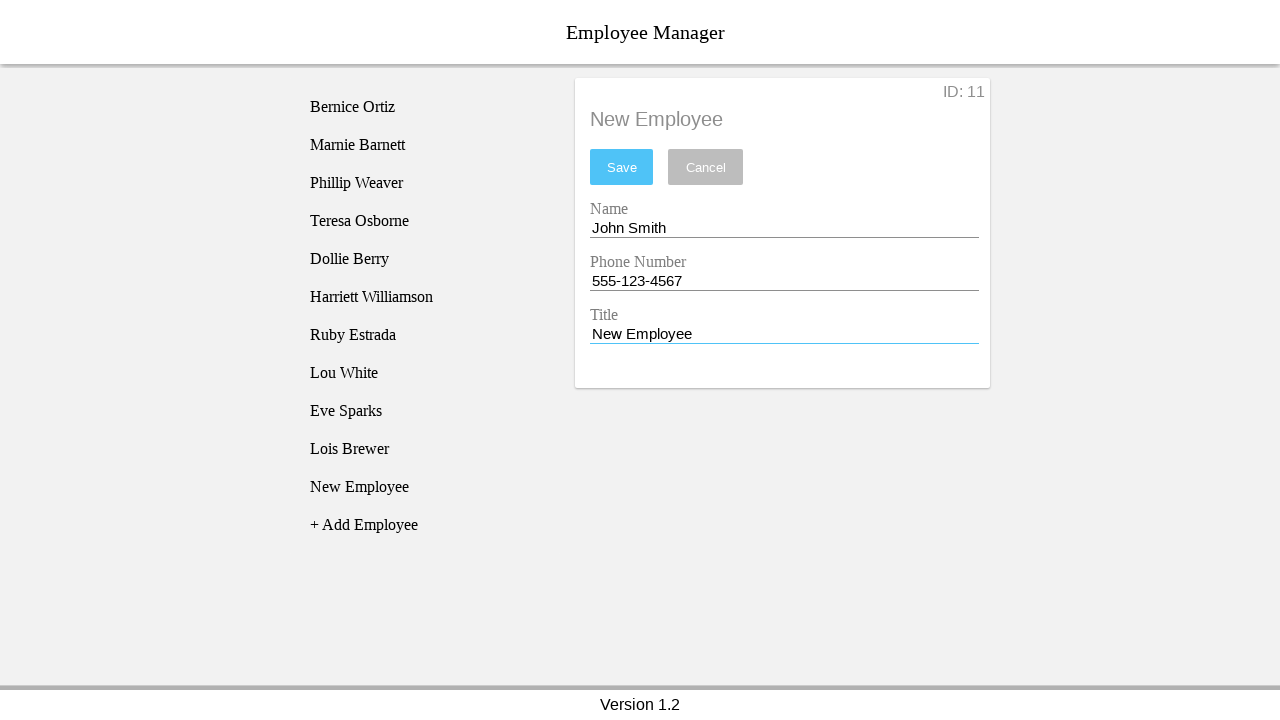

Filled title field with 'Software Engineer' on input[name='titleEntry']
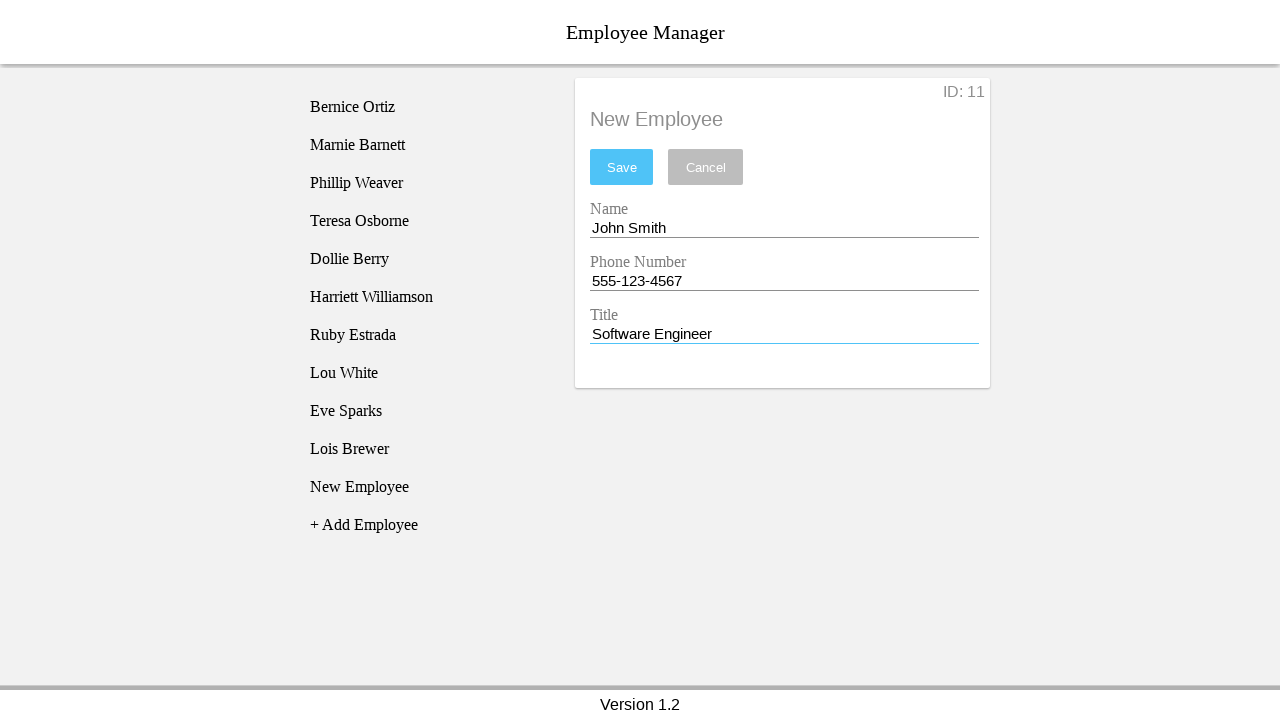

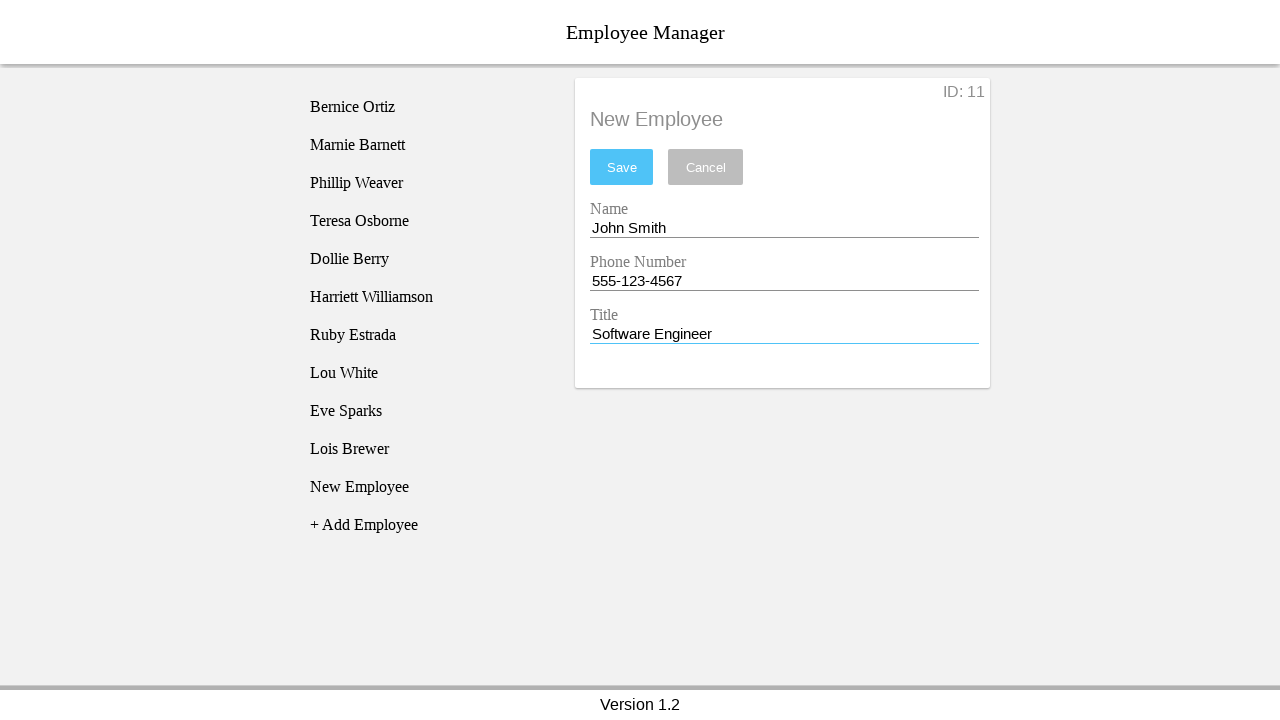